Tests table search functionality by searching for specific countries (Brazil, South Africa, Thailand) and verifying their rank and population values in the results.

Starting URL: https://practice-automation.com/tables/

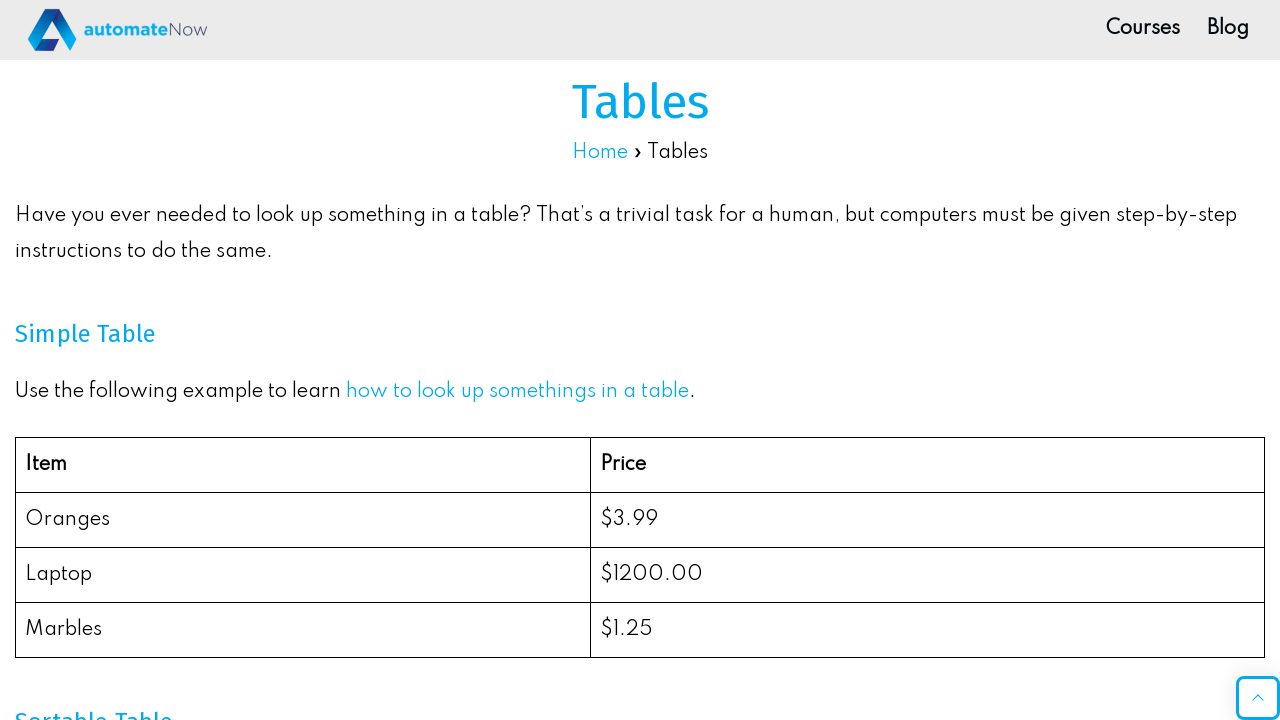

Waited for search box to be present
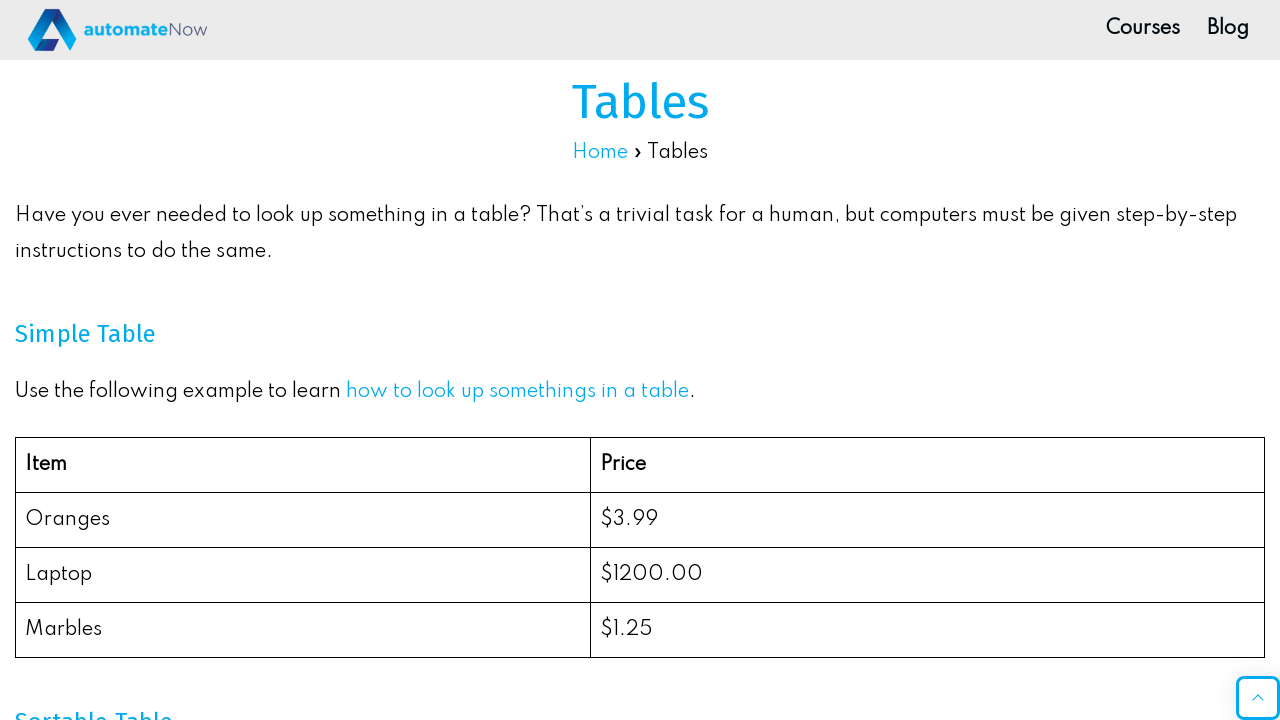

Cleared search box on input[aria-controls='tablepress-1']
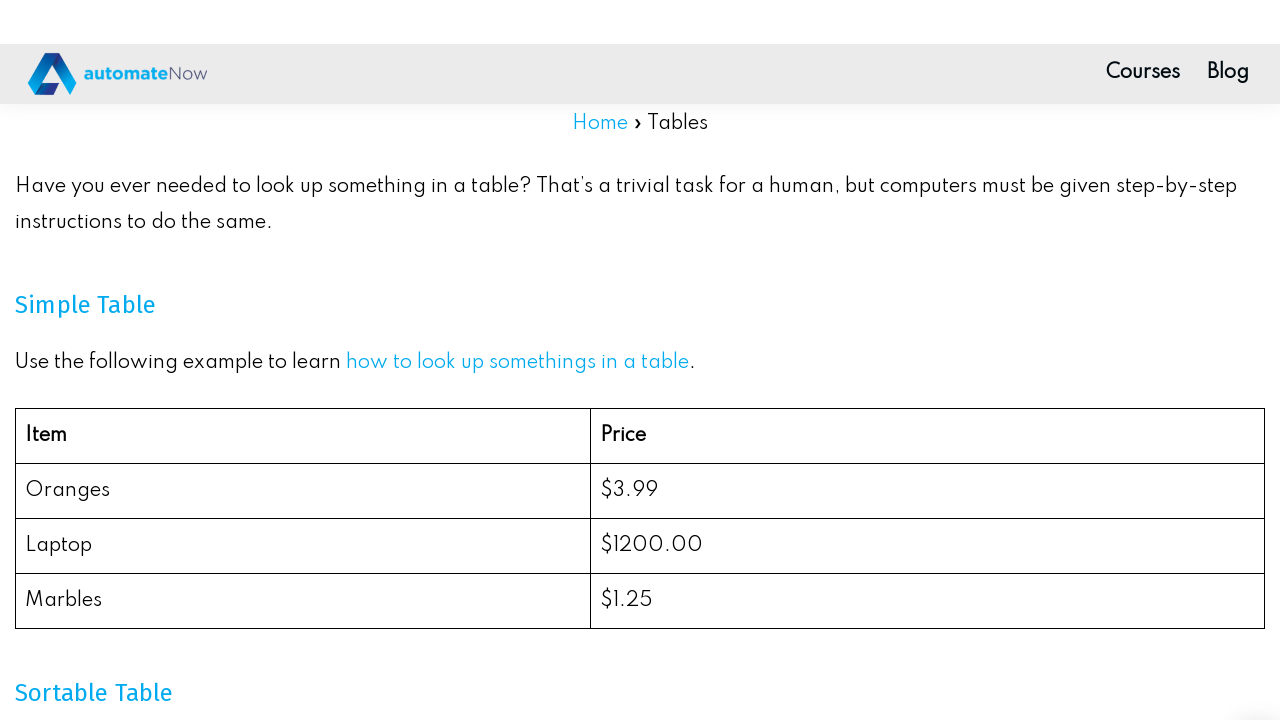

Filled search box with 'Brazil' on input[aria-controls='tablepress-1']
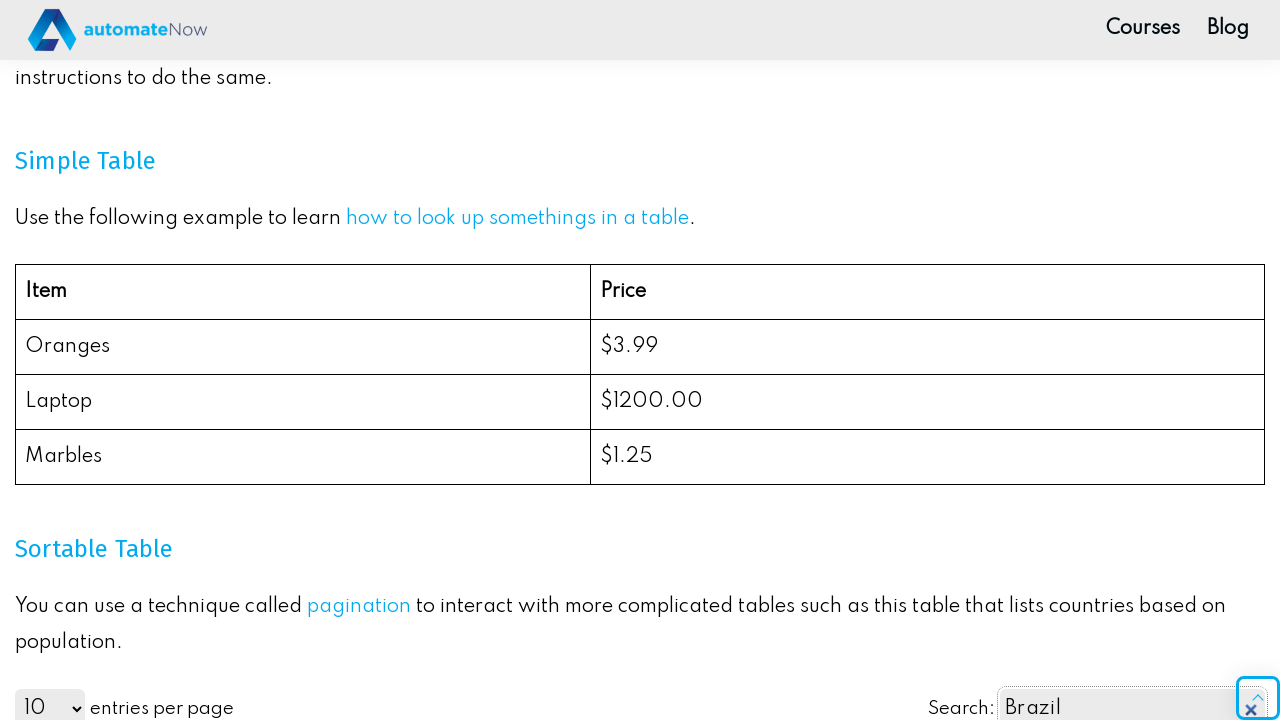

Waited for table to update after searching for 'Brazil'
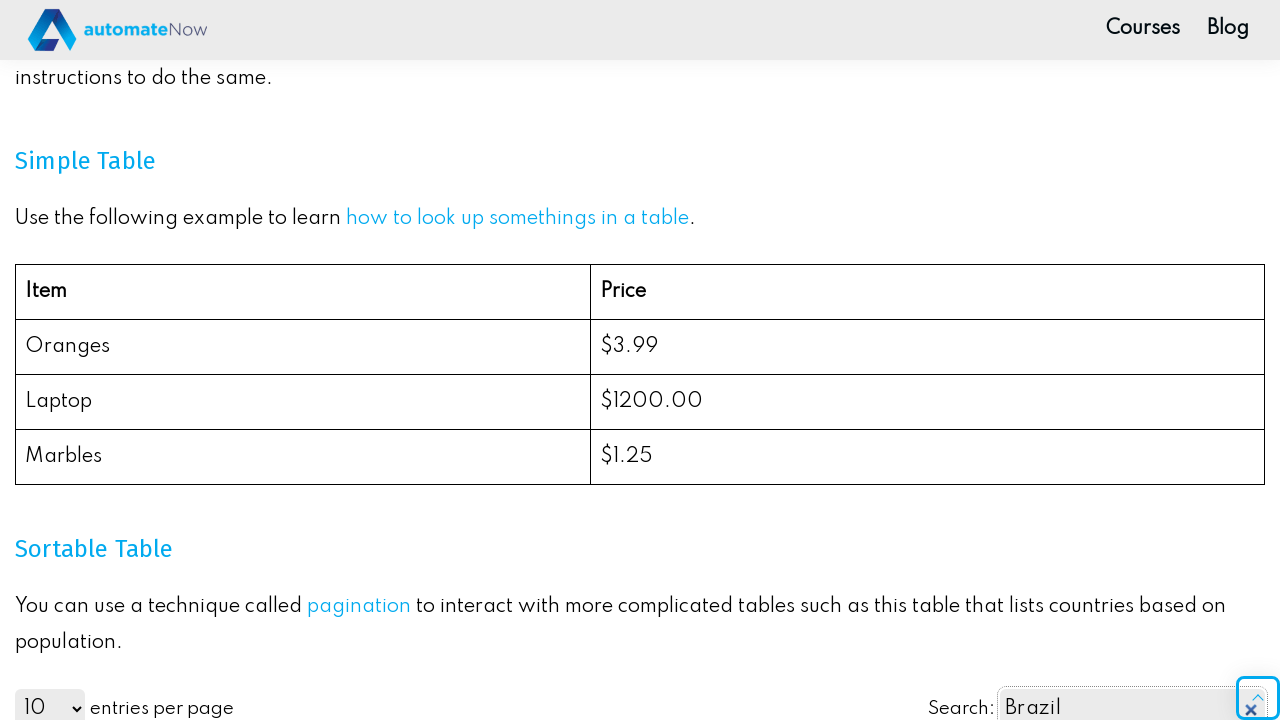

Retrieved table rows for 'Brazil' search results
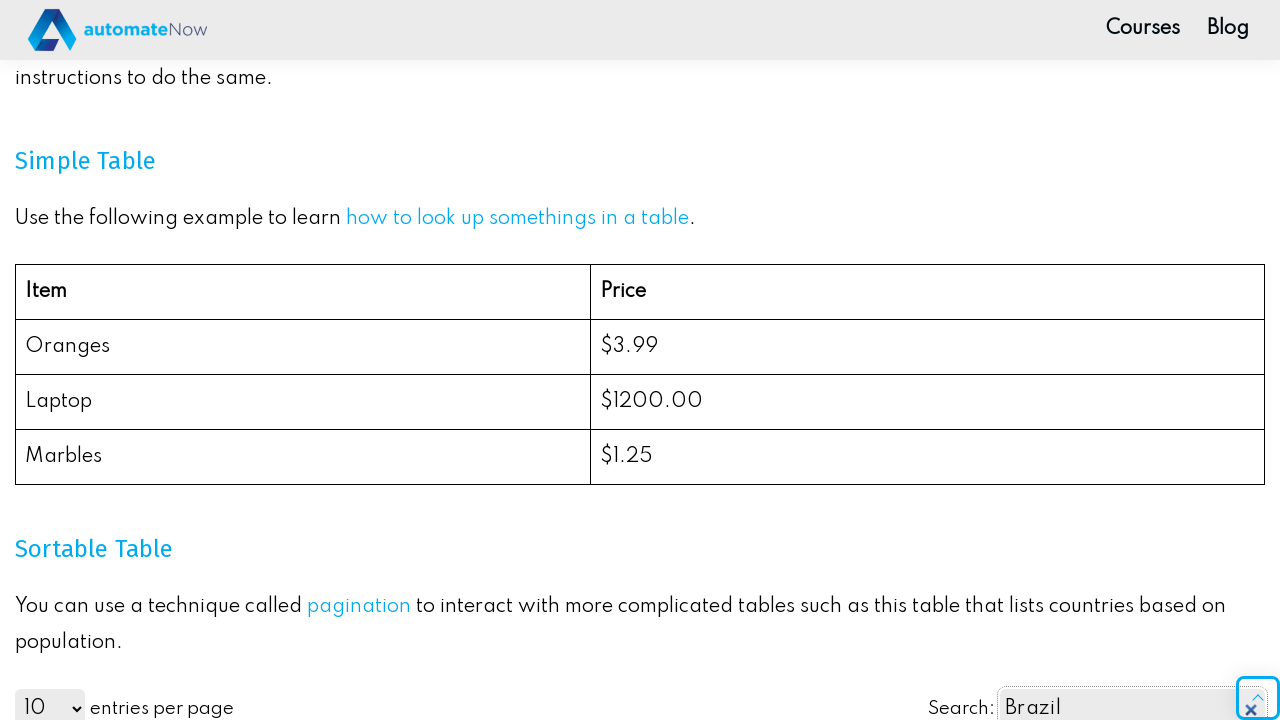

Verified rank '7' matches expected '7' for Brazil
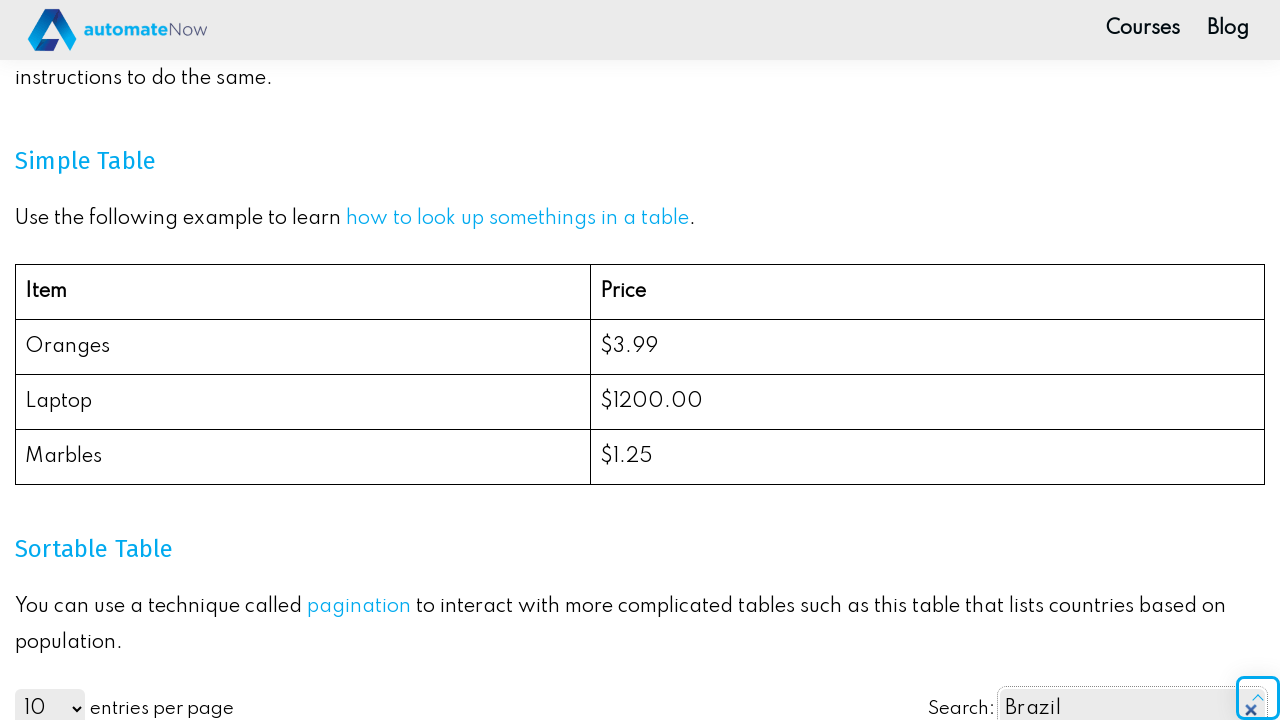

Verified population '216.4' matches expected '216.4' for Brazil
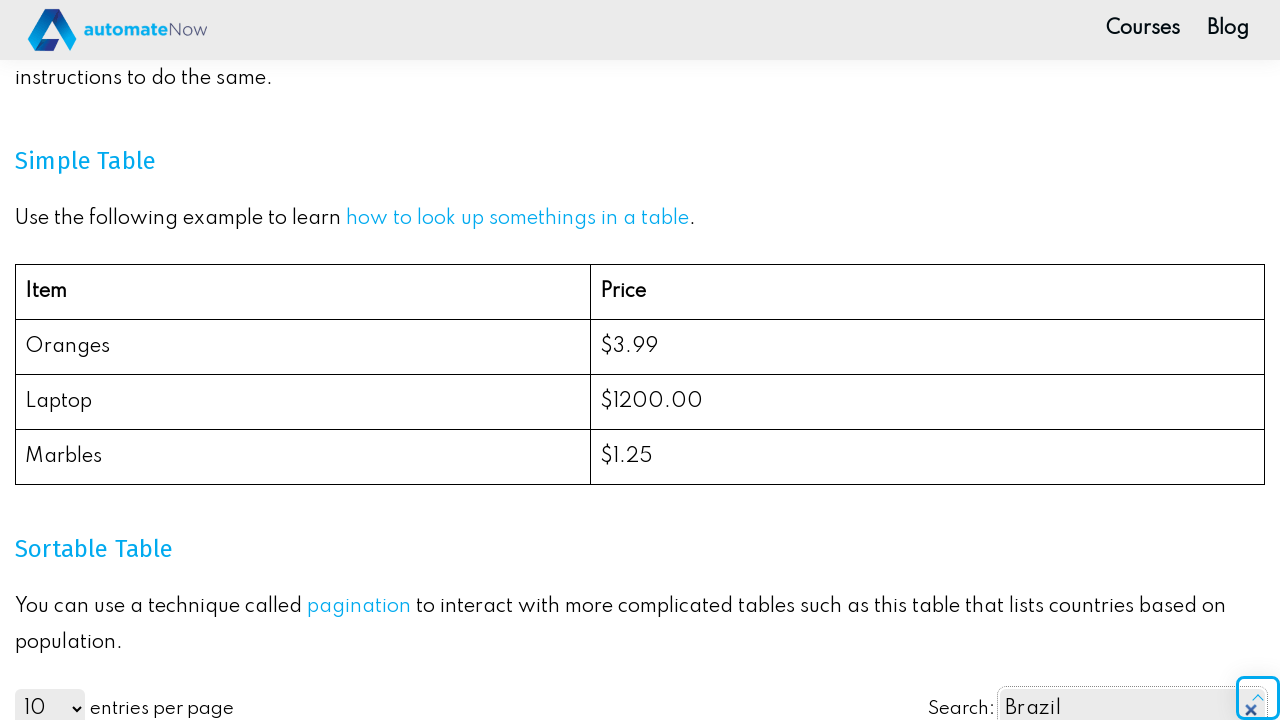

Confirmed country 'Brazil' was found in search results
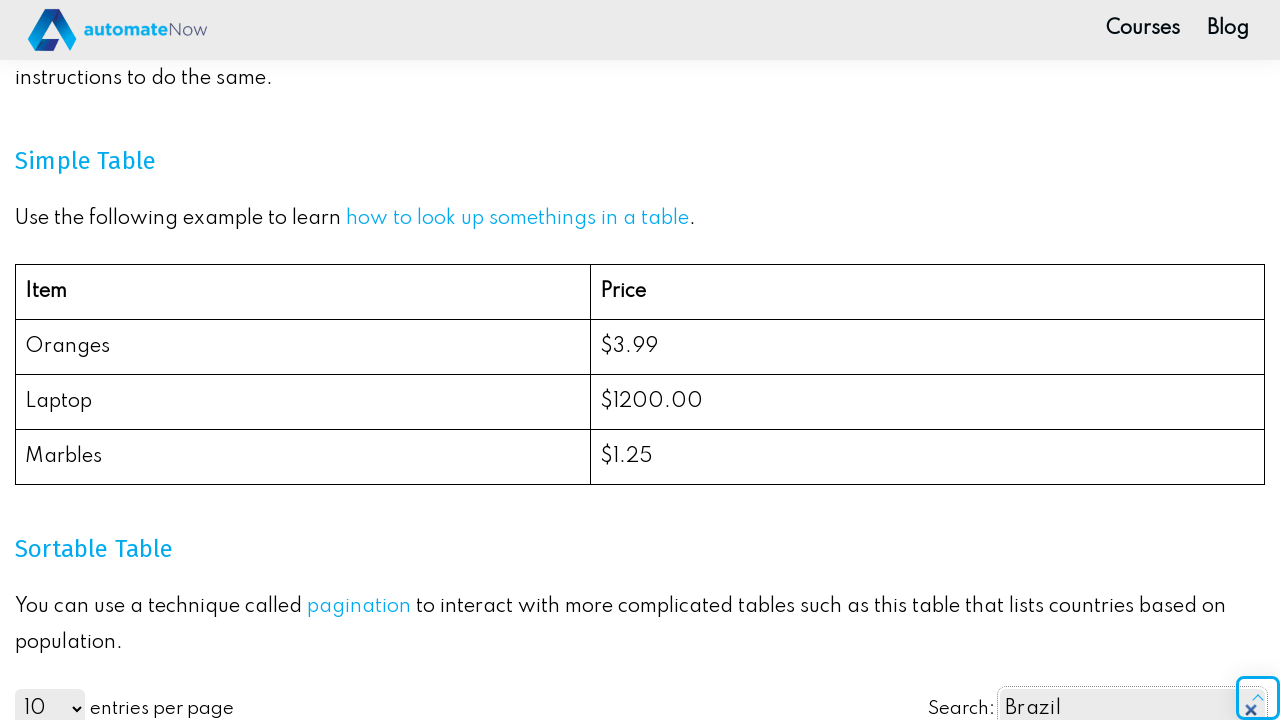

Cleared search box on input[aria-controls='tablepress-1']
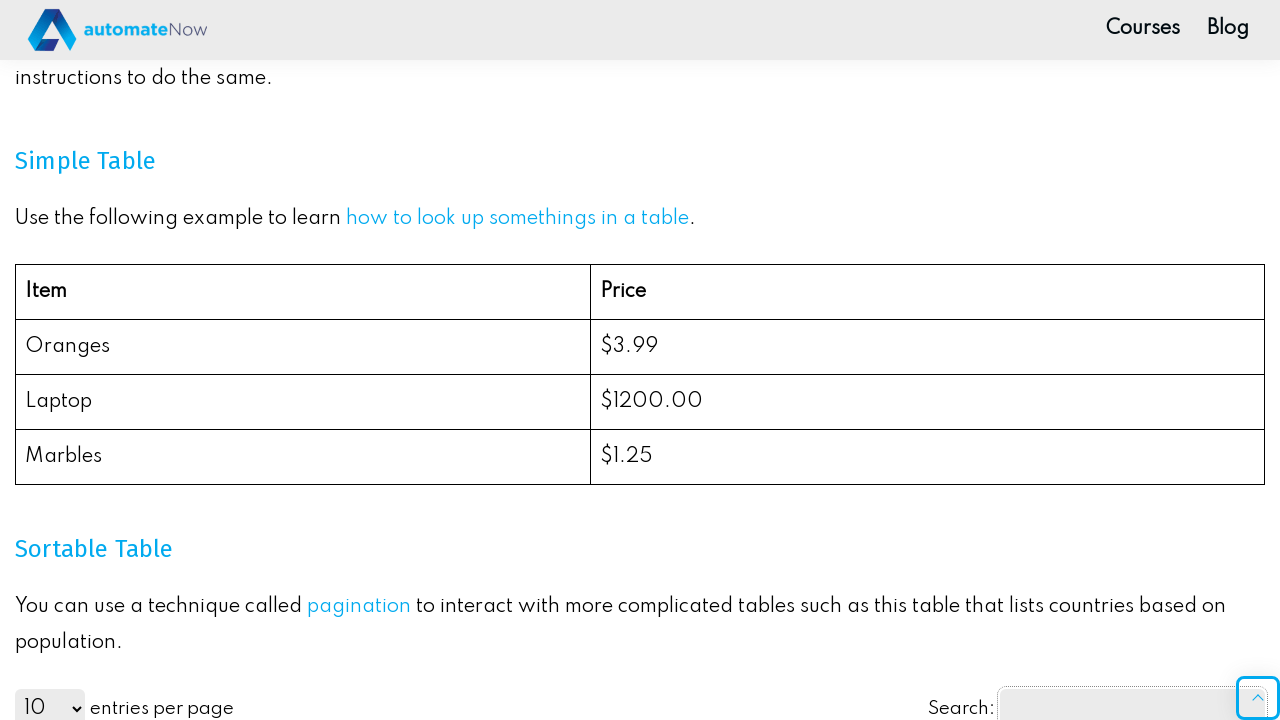

Filled search box with 'South Africa' on input[aria-controls='tablepress-1']
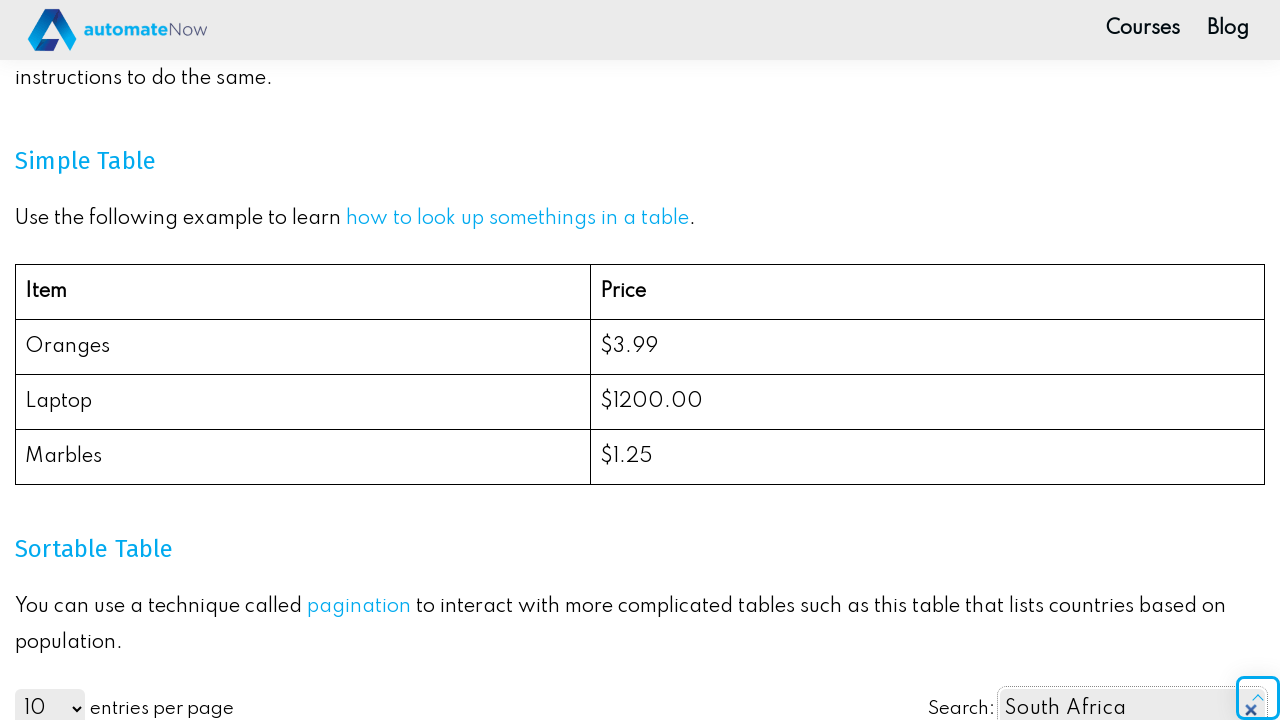

Waited for table to update after searching for 'South Africa'
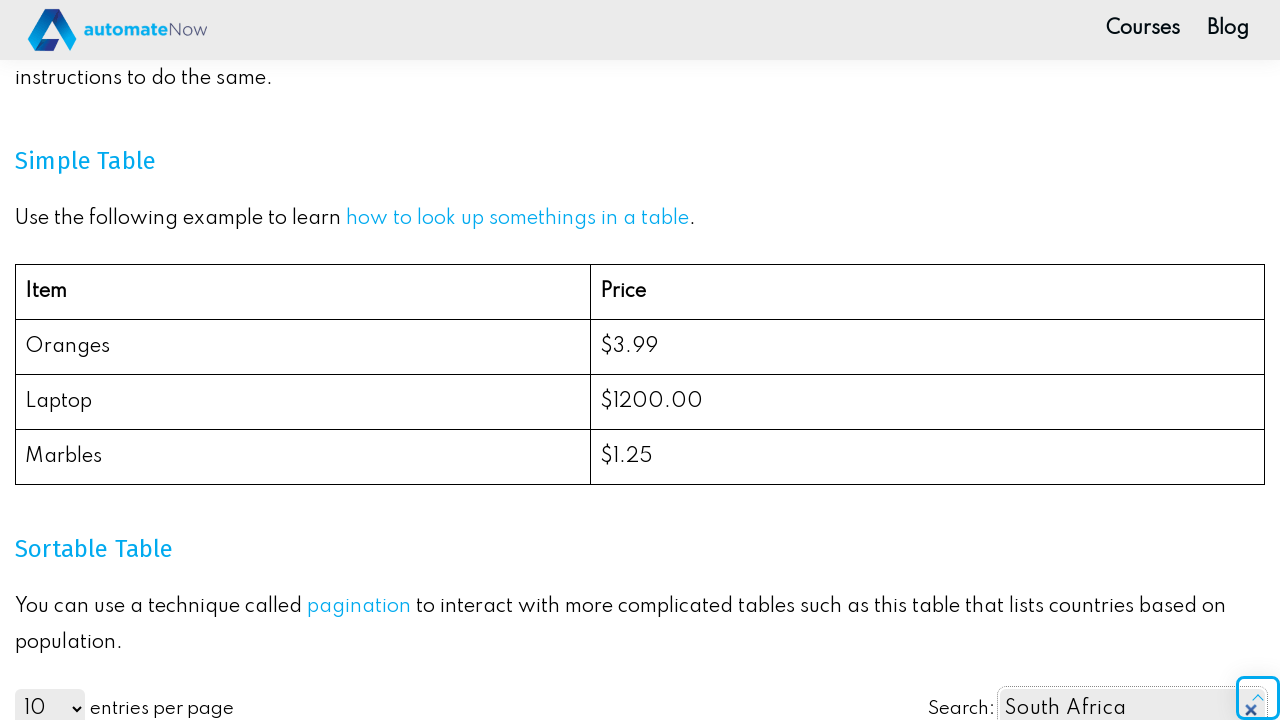

Retrieved table rows for 'South Africa' search results
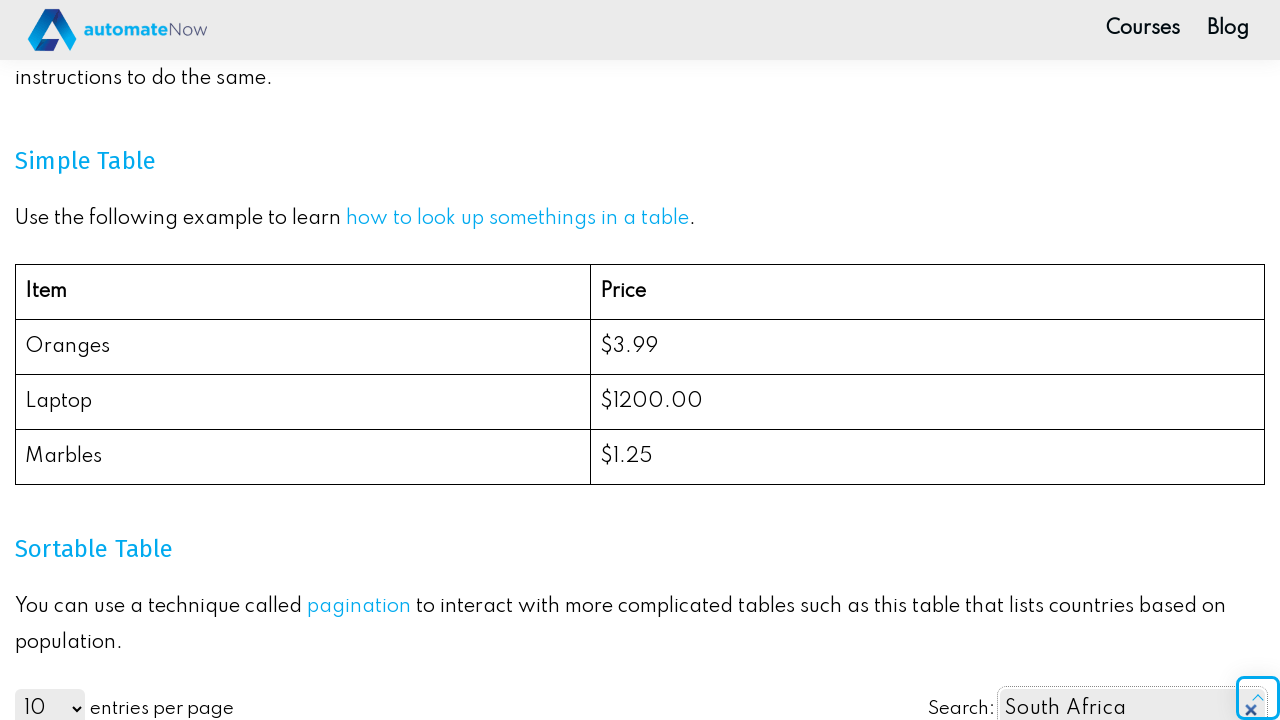

Verified rank '25' matches expected '25' for South Africa
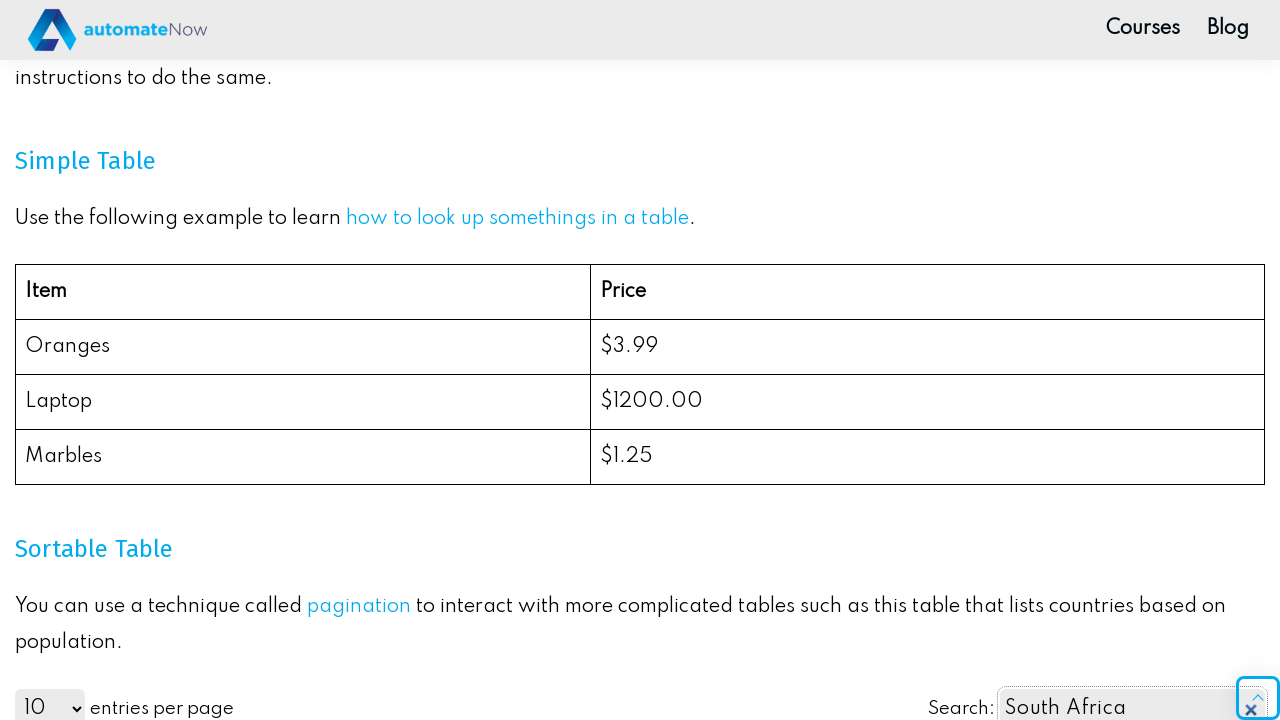

Verified population '59.3' matches expected '59.3' for South Africa
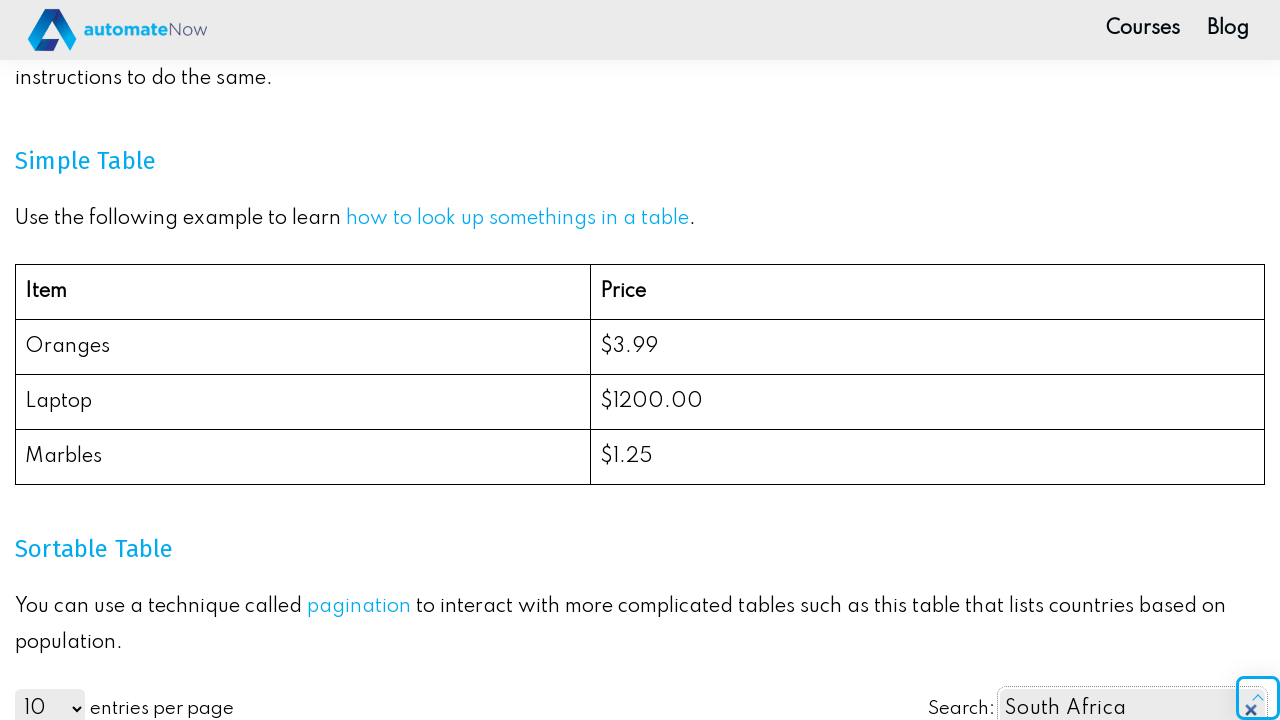

Confirmed country 'South Africa' was found in search results
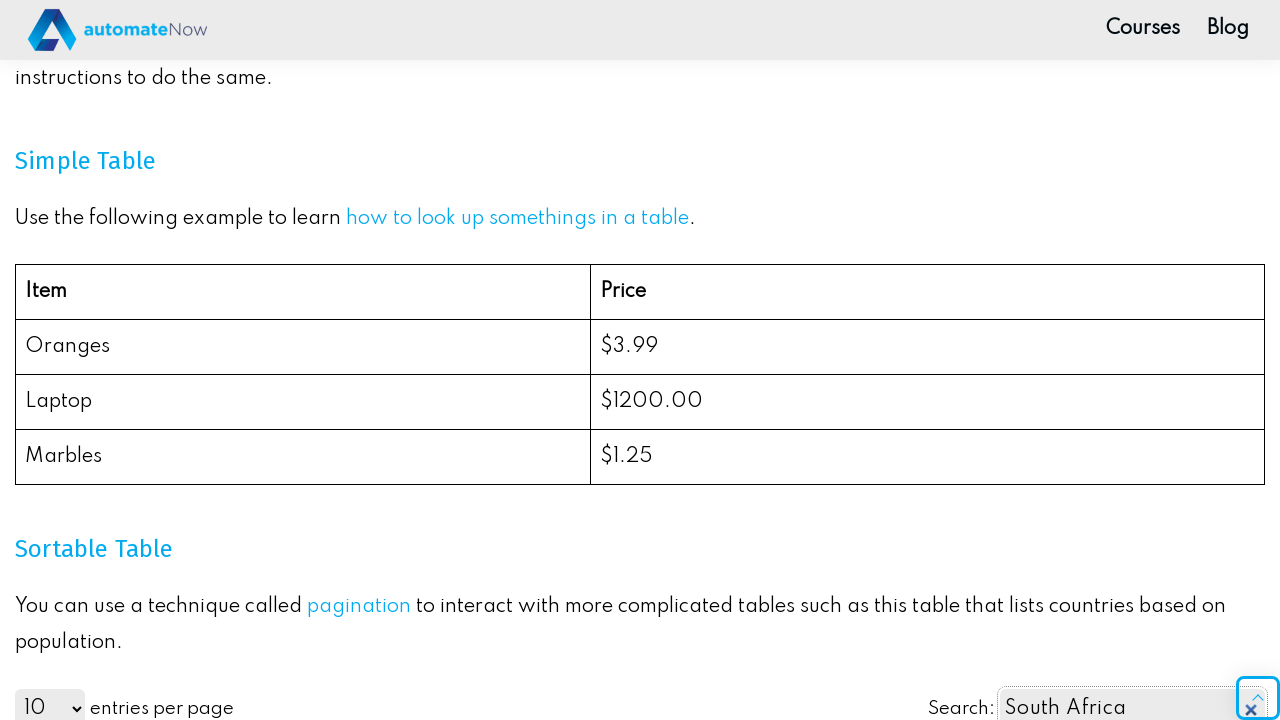

Cleared search box on input[aria-controls='tablepress-1']
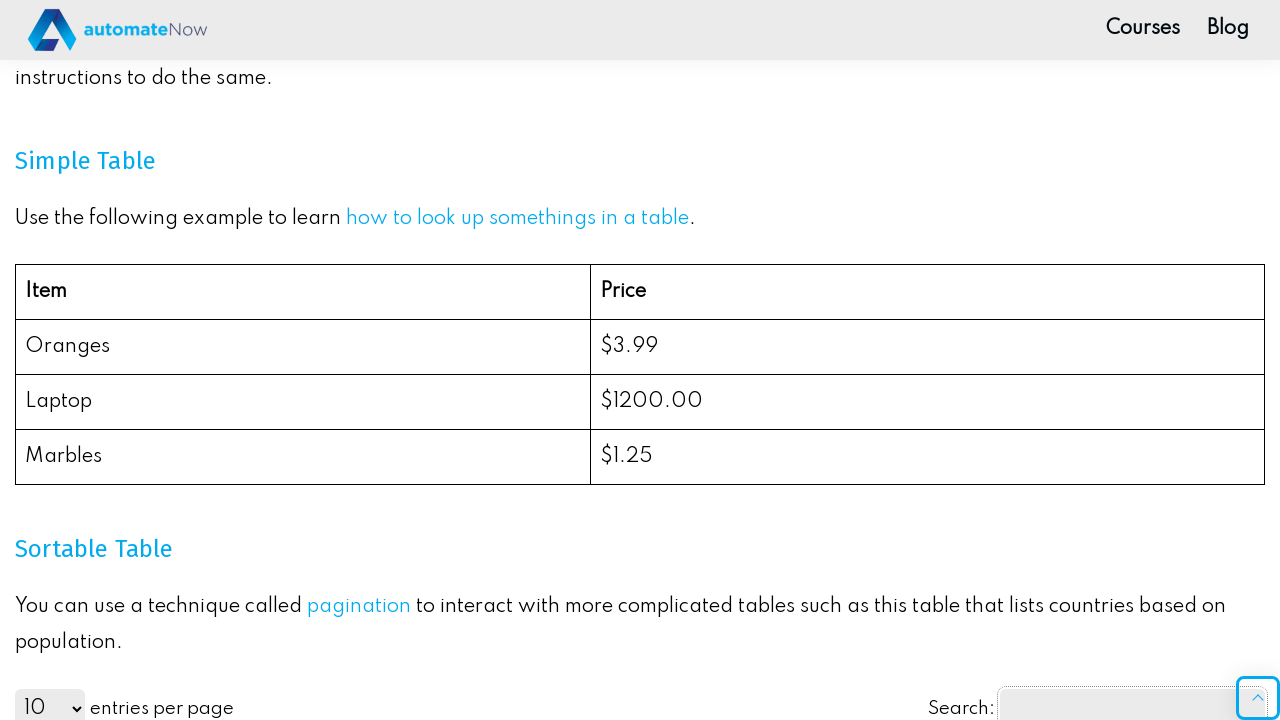

Filled search box with 'Thailand' on input[aria-controls='tablepress-1']
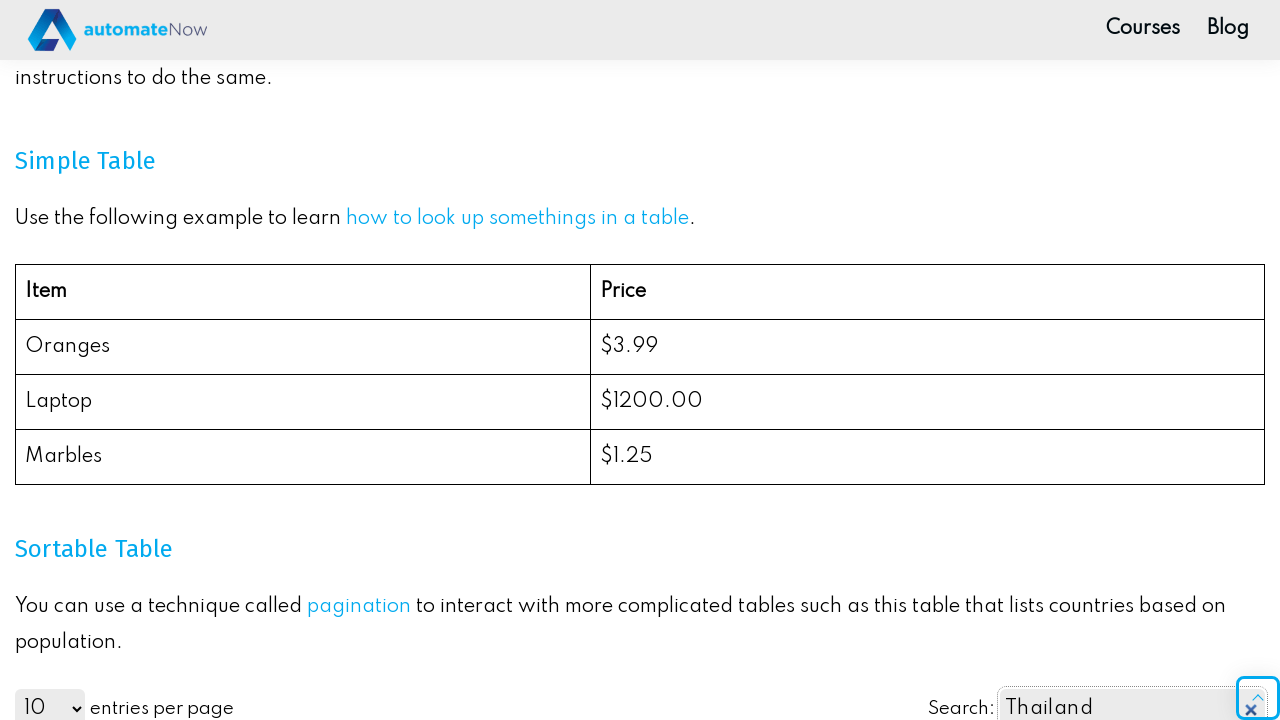

Waited for table to update after searching for 'Thailand'
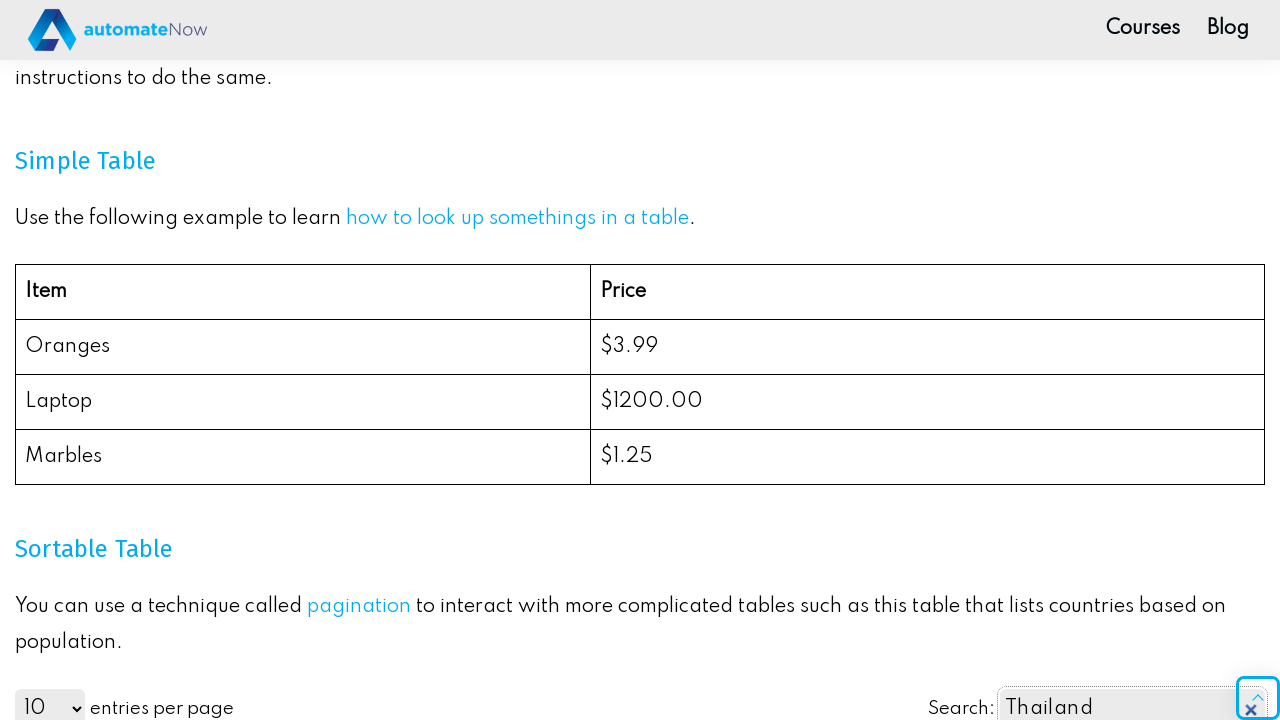

Retrieved table rows for 'Thailand' search results
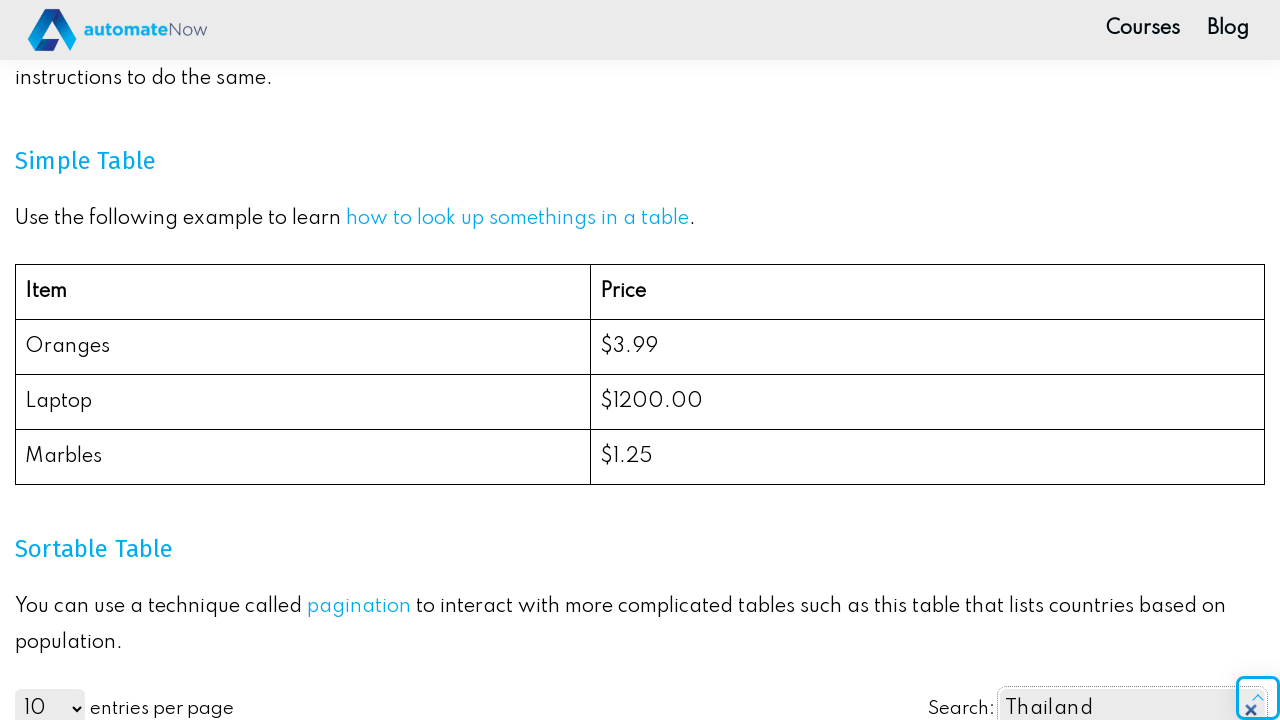

Verified rank '20' matches expected '20' for Thailand
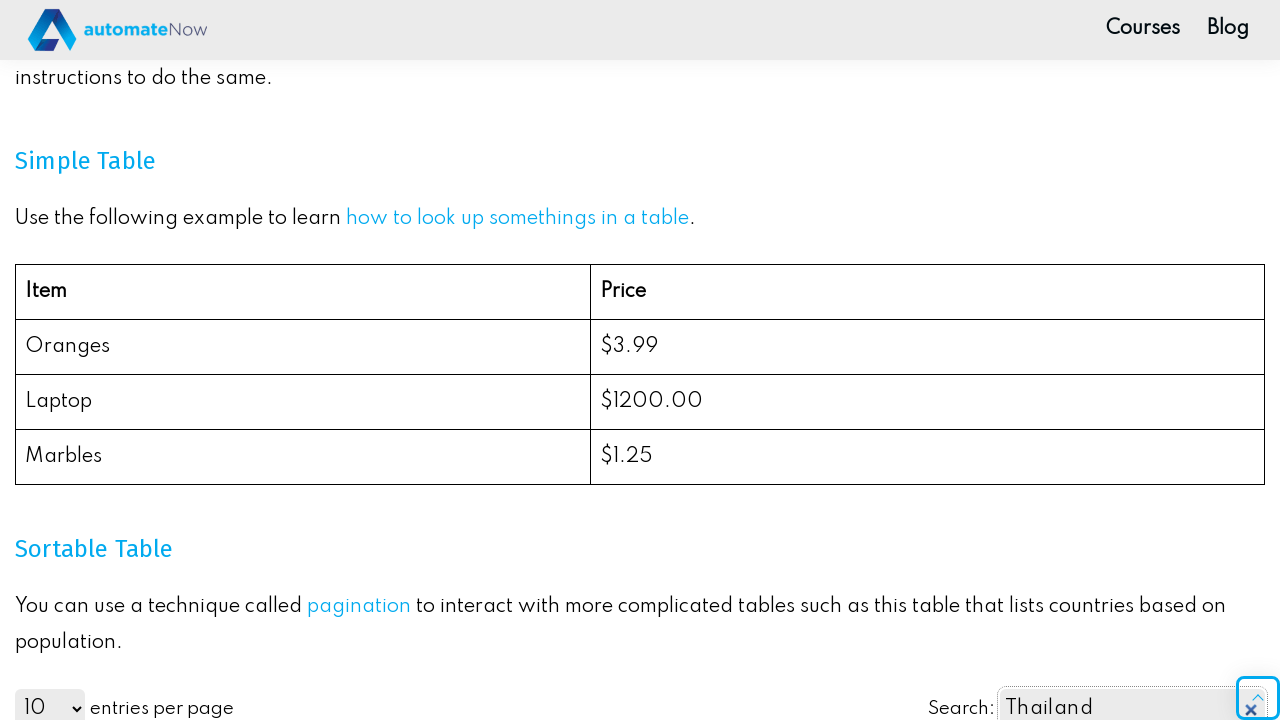

Verified population '69.8' matches expected '69.8' for Thailand
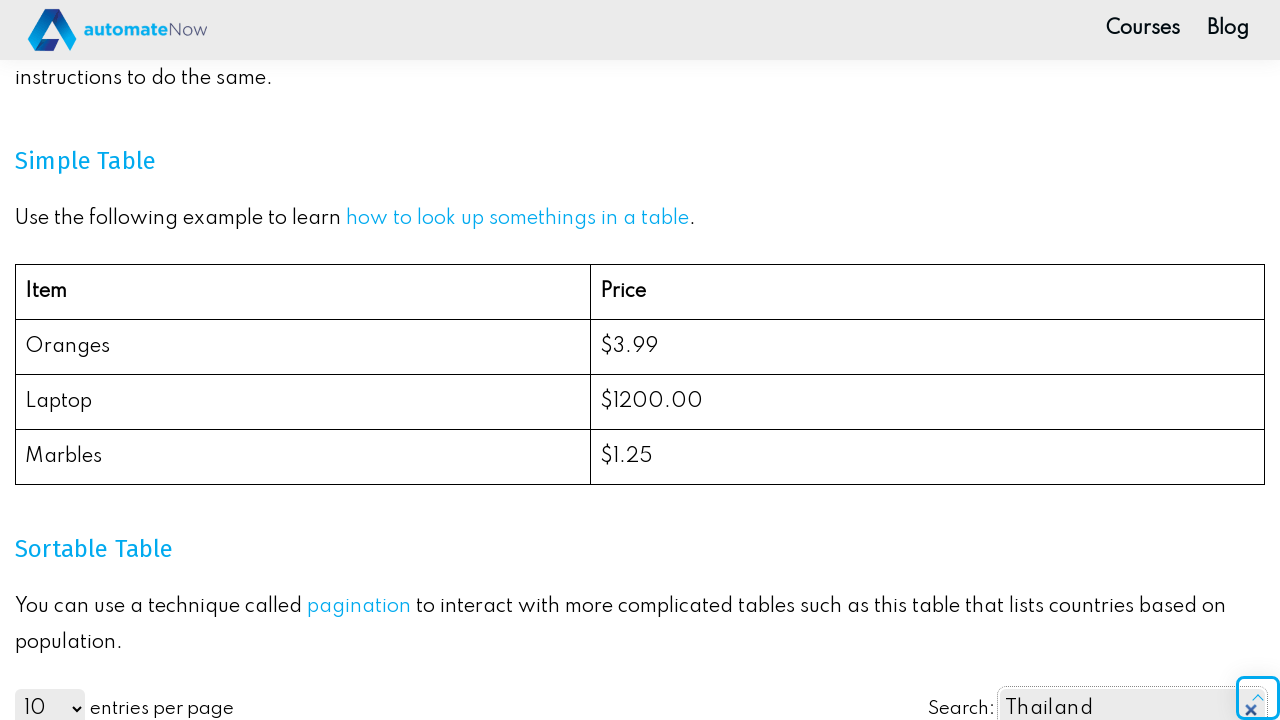

Confirmed country 'Thailand' was found in search results
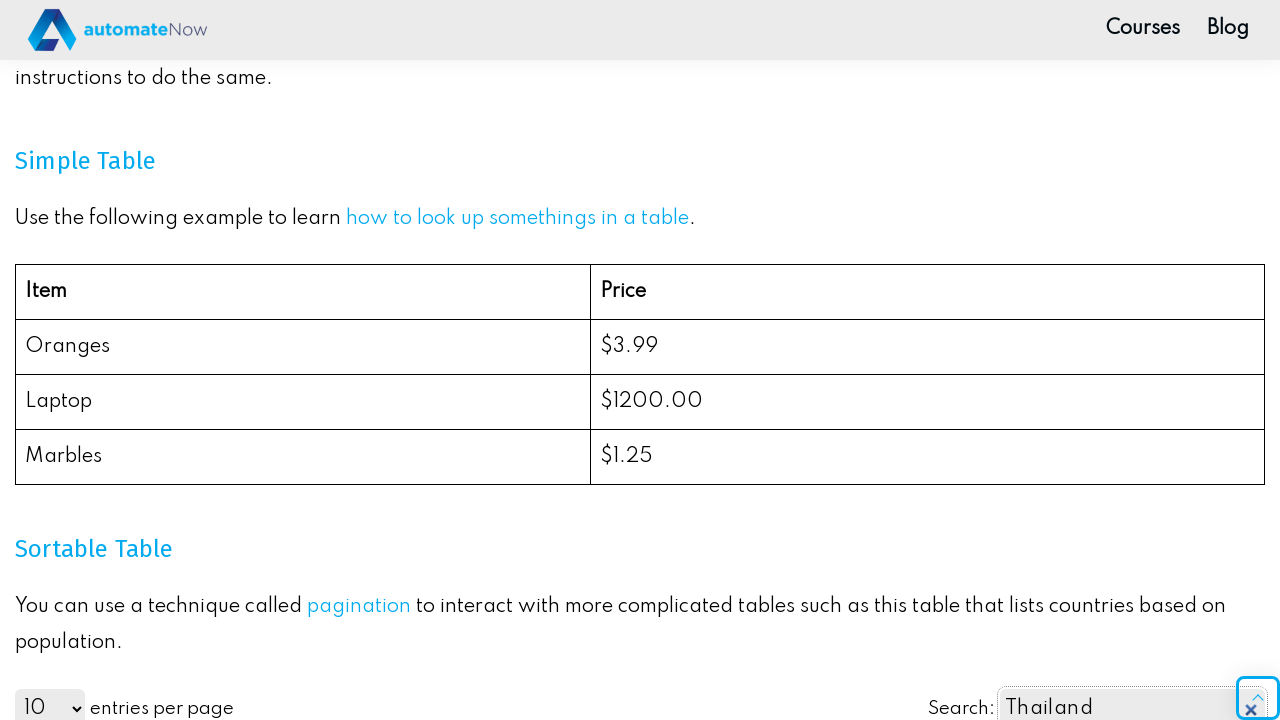

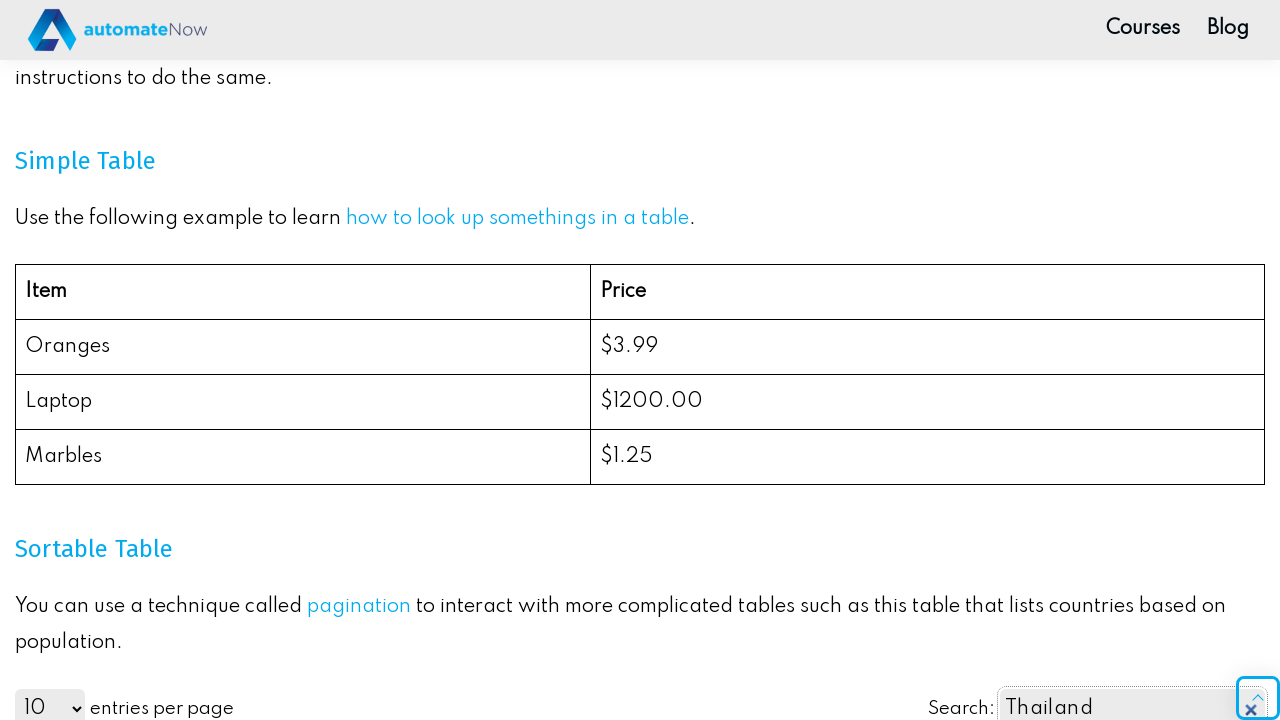